Tests a registration form by filling out various fields including text inputs, email, phone, radio buttons, and checkboxes

Starting URL: https://demo.automationtesting.in/Register.html

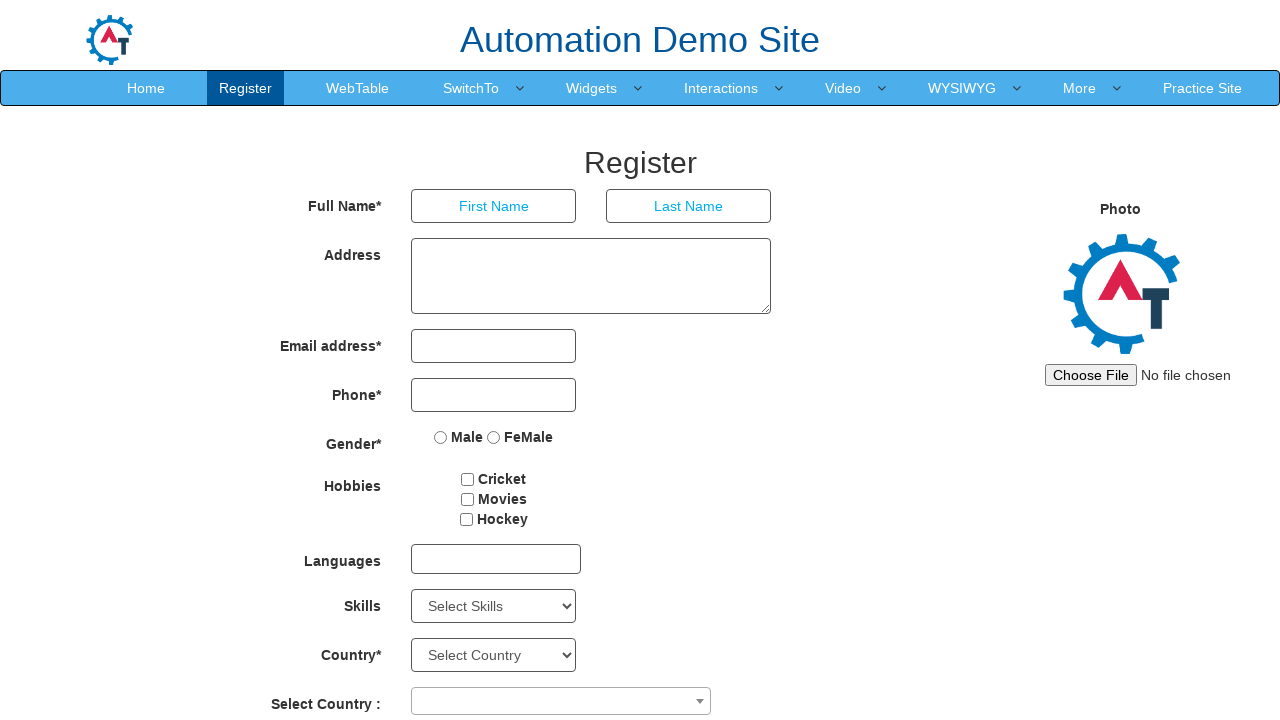

Filled first name field with 'Siva' on (//input[@type='text'])[1]
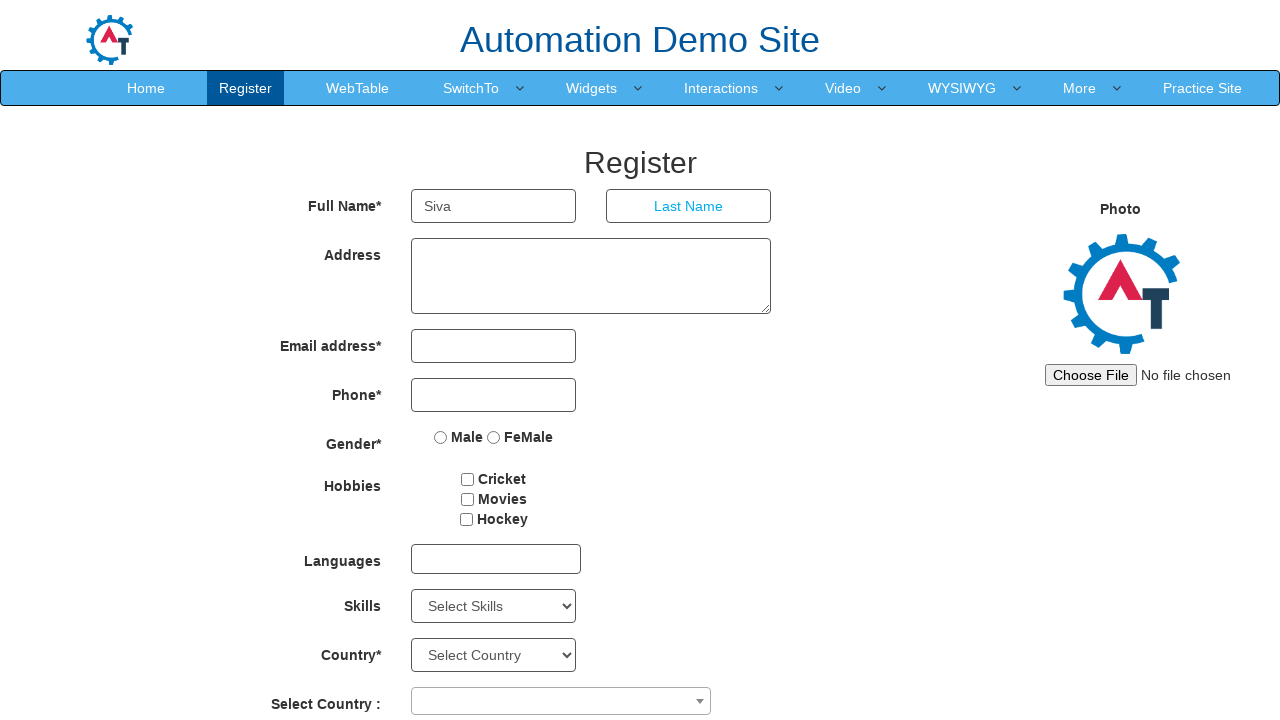

Filled last name field with 'Kumar' on (//input[@type='text'])[2]
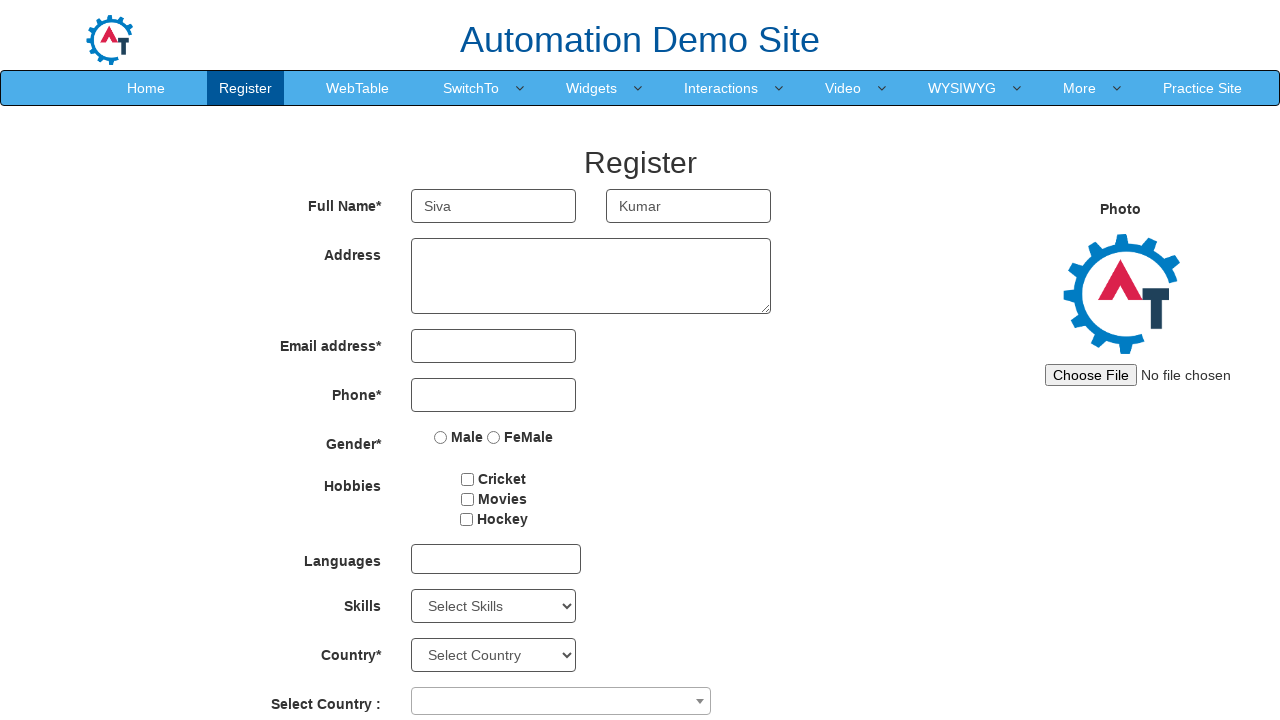

Filled address field with 'Chennai 600097' on //textarea[@rows='3']
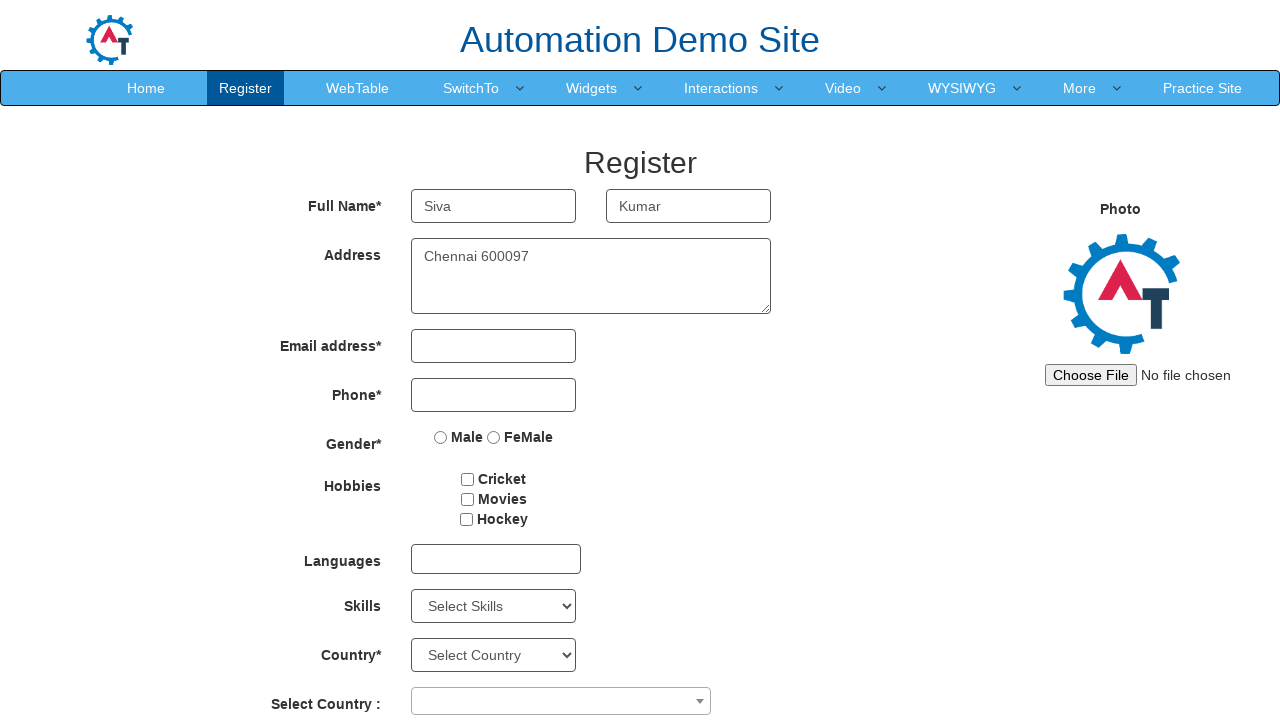

Filled email field with 'sivakumar@1234' on //input[@type='email']
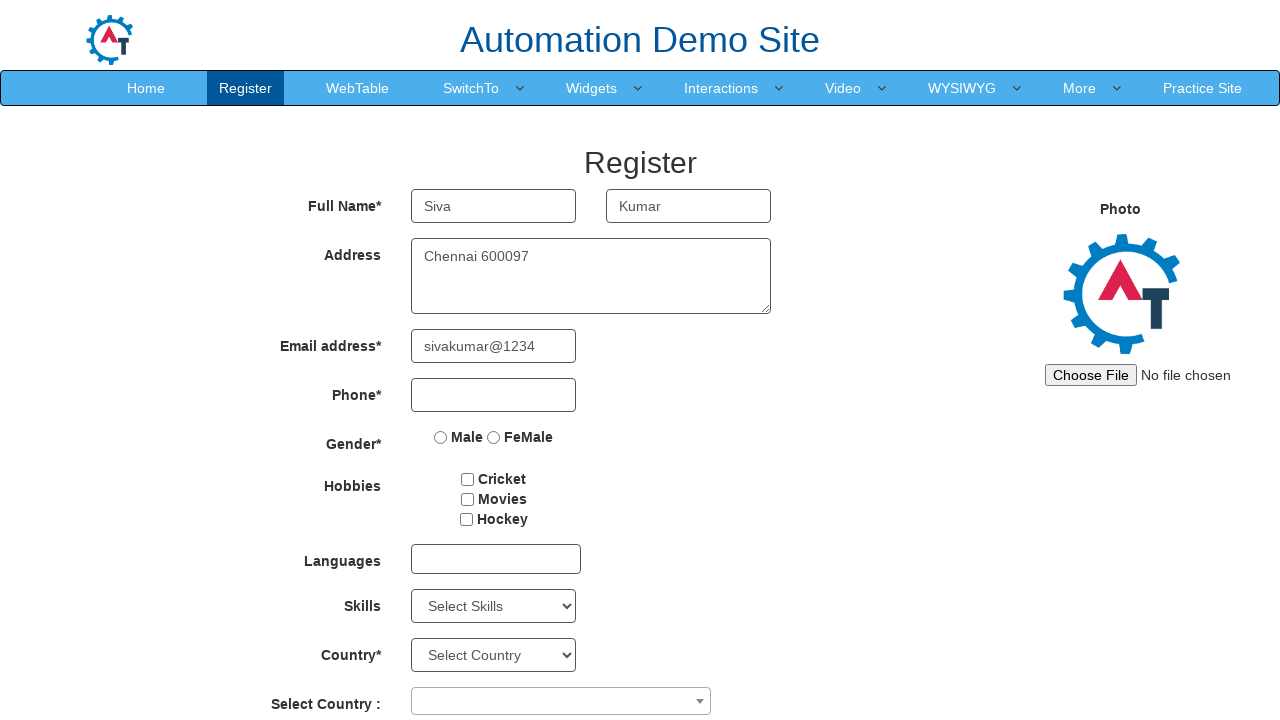

Filled phone number field with '9876543210' on //input[@type='tel']
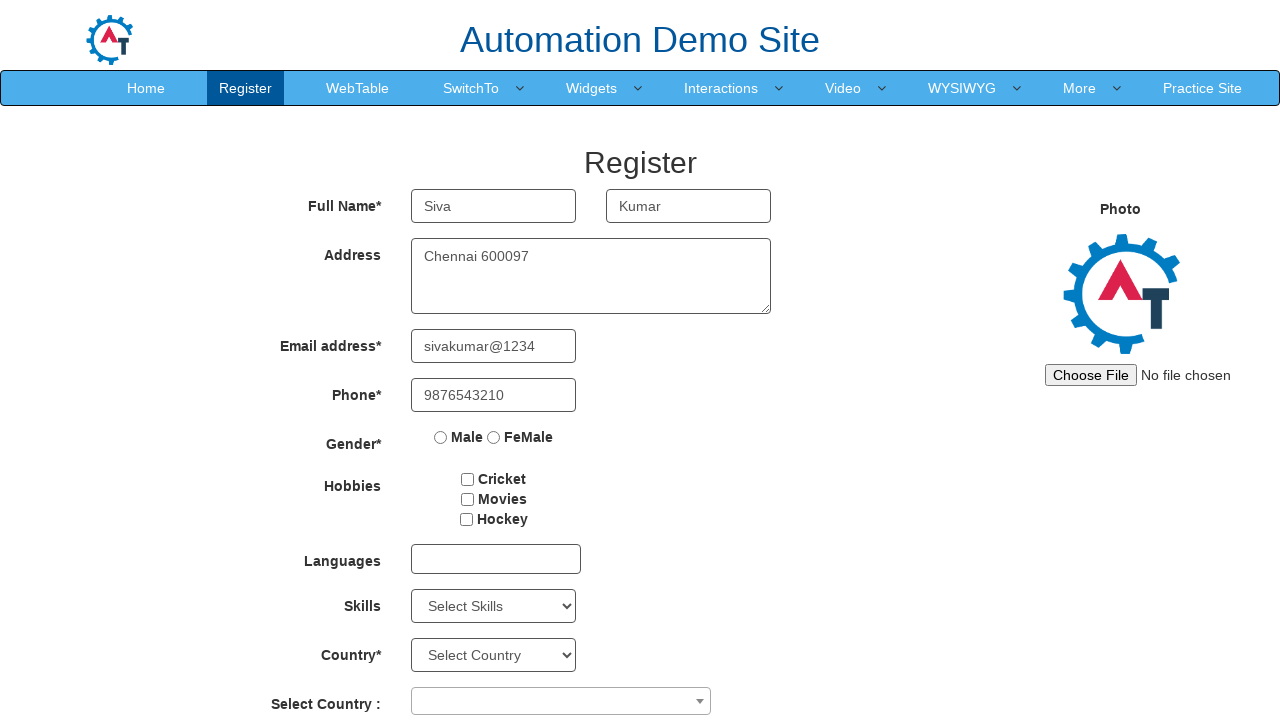

Selected gender radio button at (441, 437) on (//input[@type='radio'])[1]
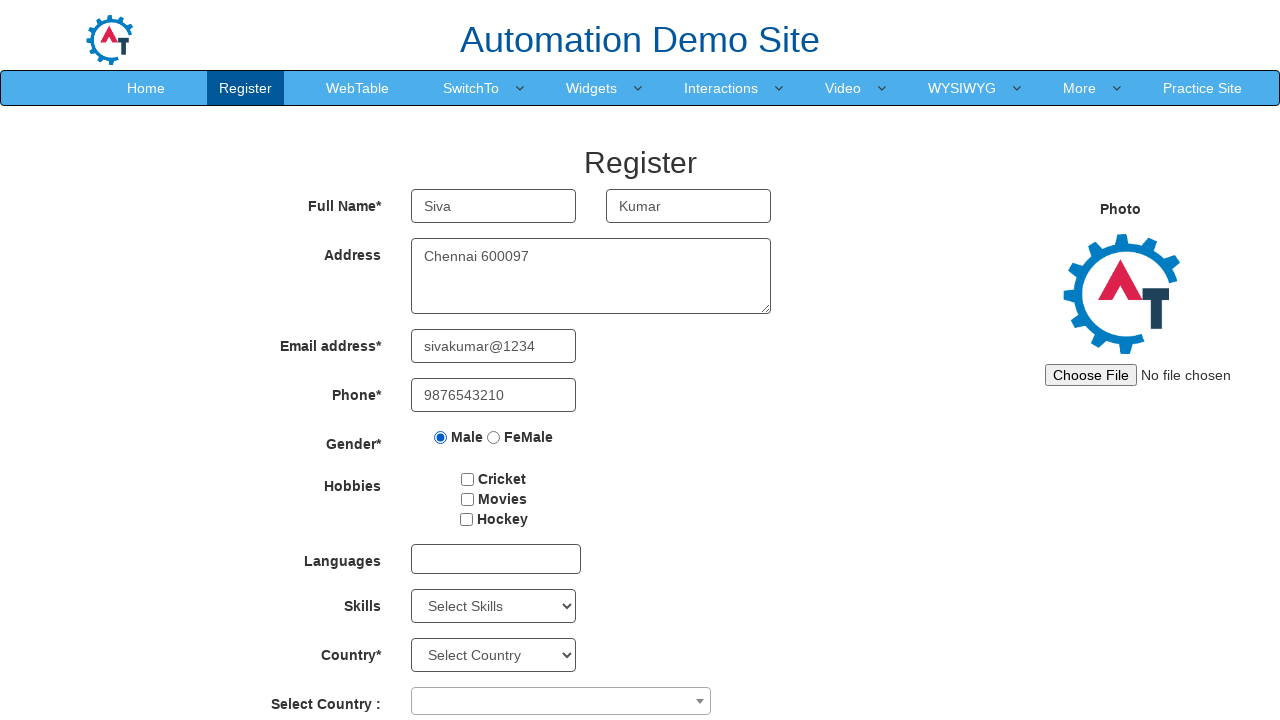

Checked Cricket checkbox at (468, 479) on (//input[@type='checkbox'])[1]
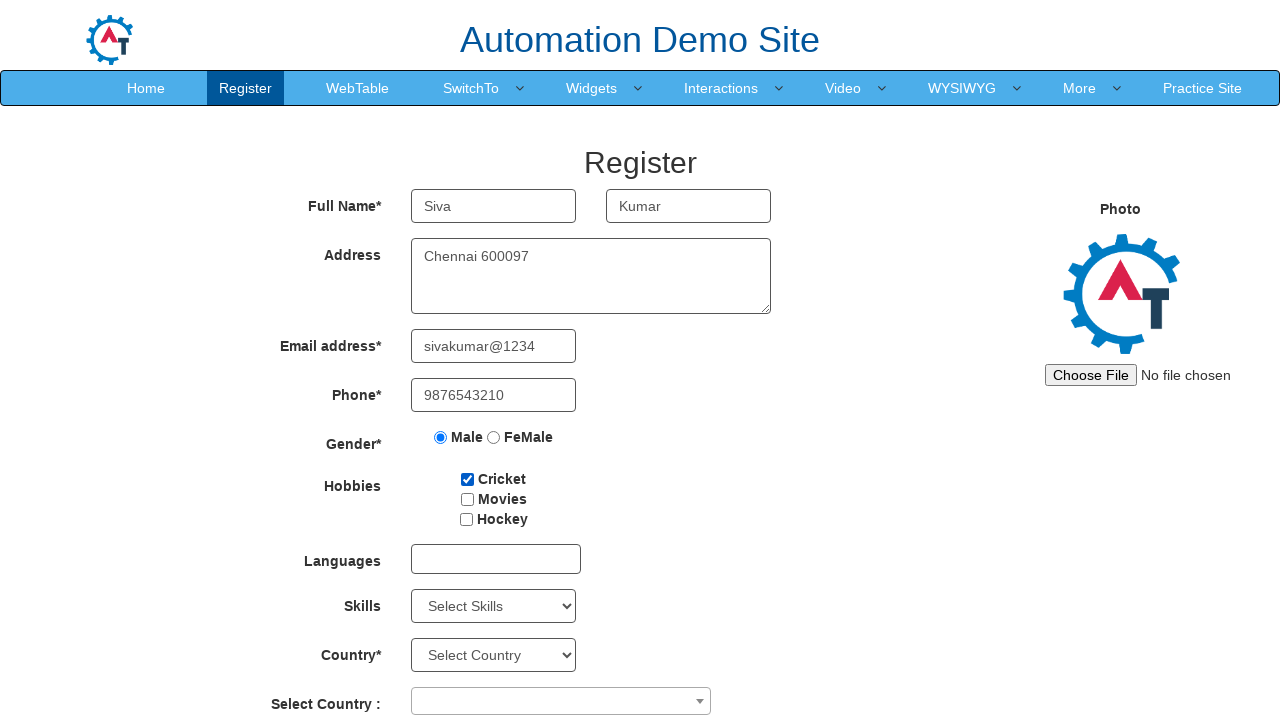

Checked Movies checkbox at (467, 499) on (//input[@type='checkbox'])[2]
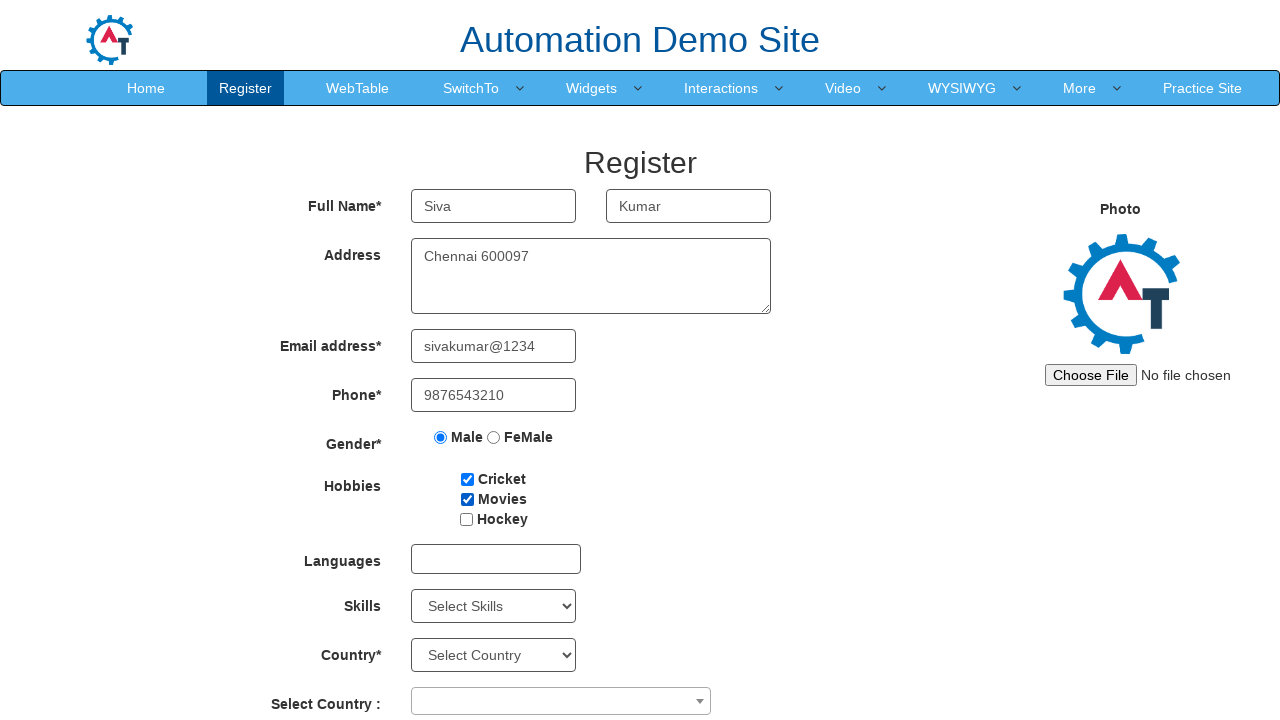

Checked Hockey checkbox at (466, 519) on #checkbox3
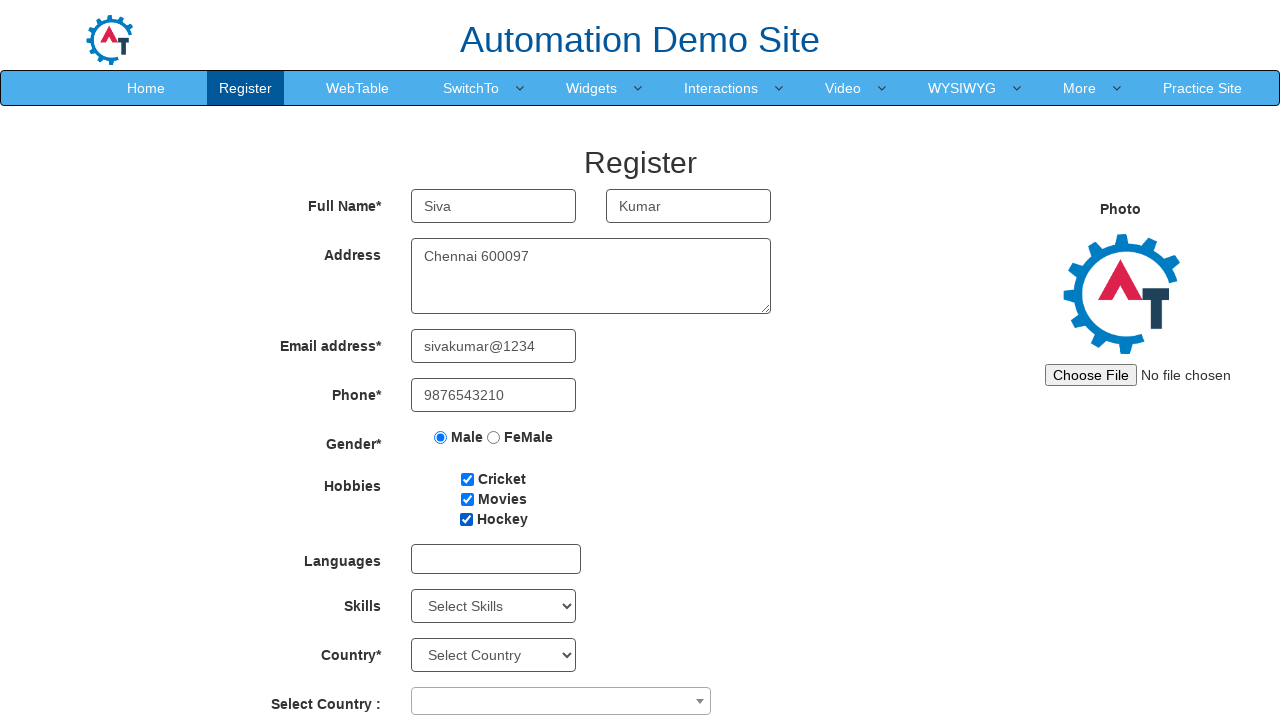

Clicked on languages dropdown to open it at (496, 559) on #msdd
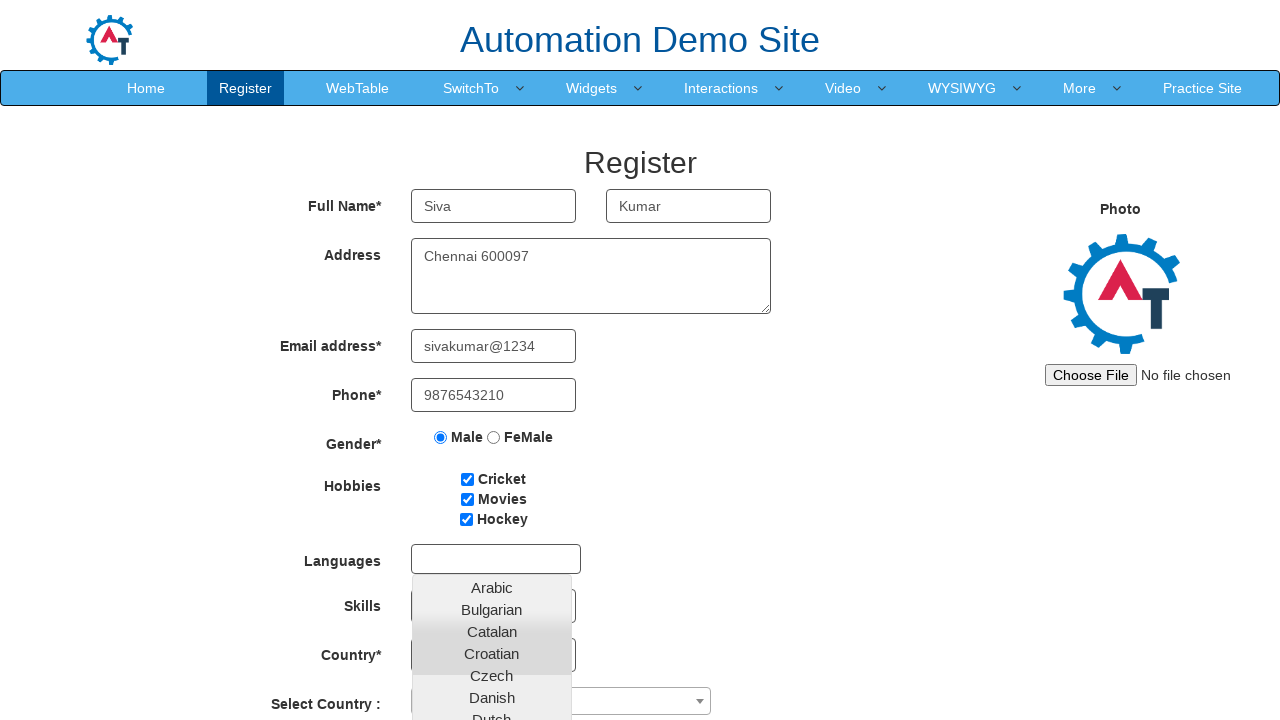

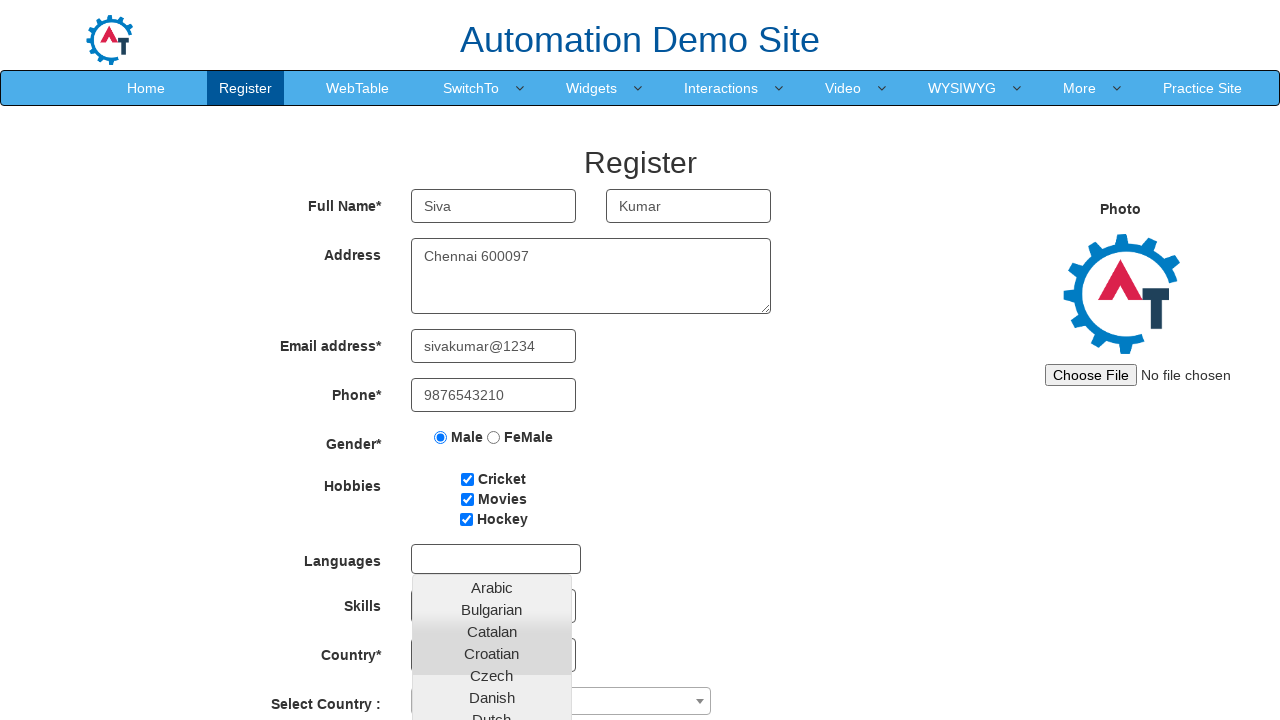